Demonstrates browser navigation interactions on the Selenium documentation site by clicking a navigation link, then using back(), forward(), and refresh() browser navigation functions.

Starting URL: https://www.selenium.dev/documentation/webdriver/interactions/navigation/

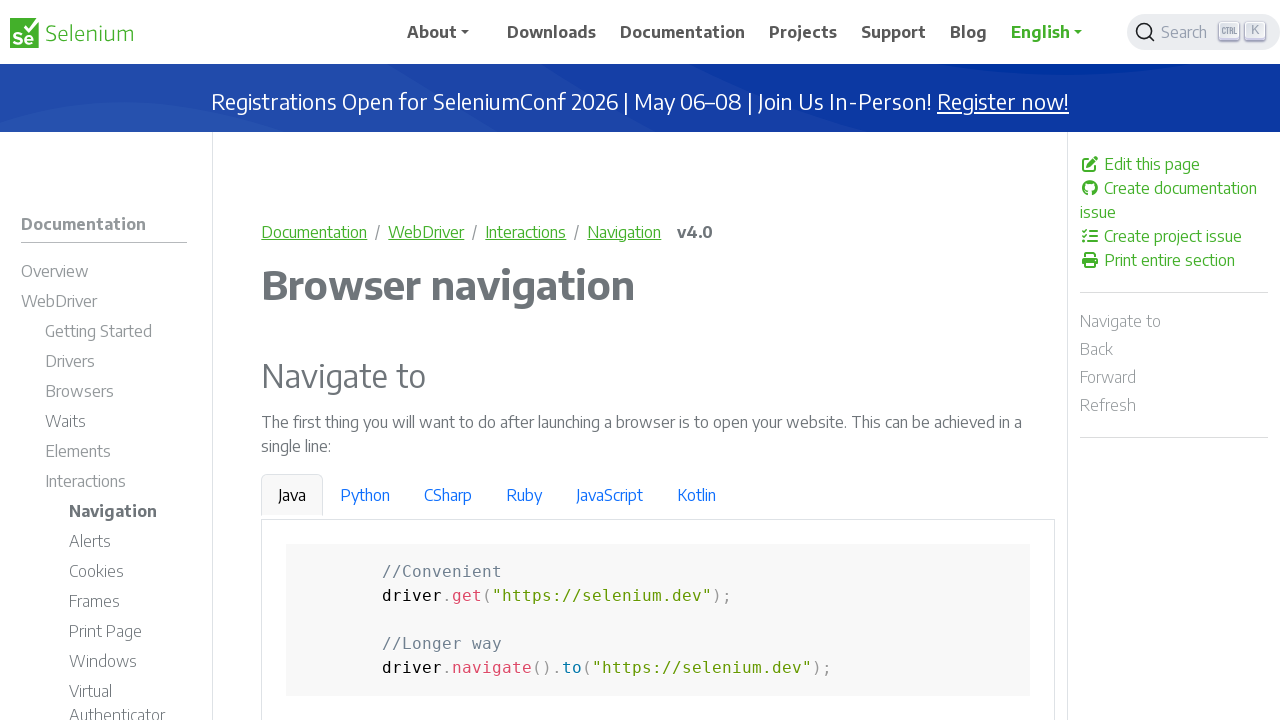

Announcement banner became visible
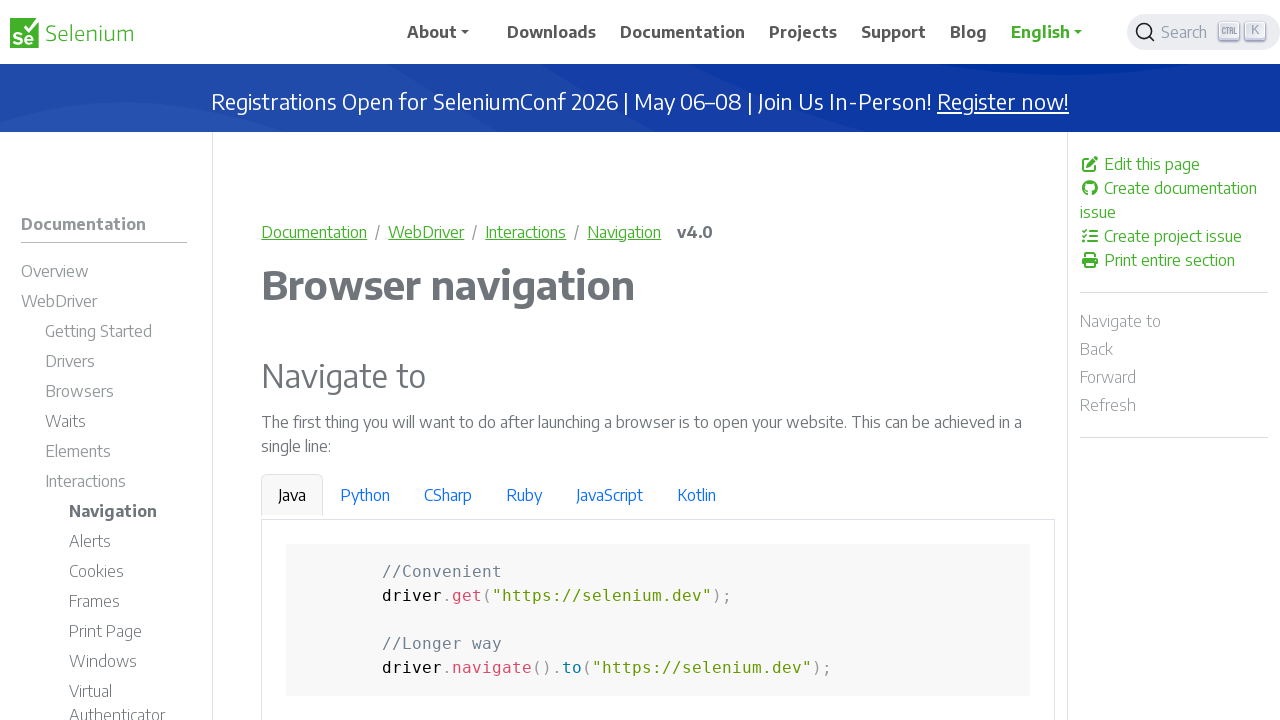

Clicked on interactions breadcrumb navigation link at (526, 232) on xpath=/html/body/div/div[1]/div/main/nav/ol/li[3]/a
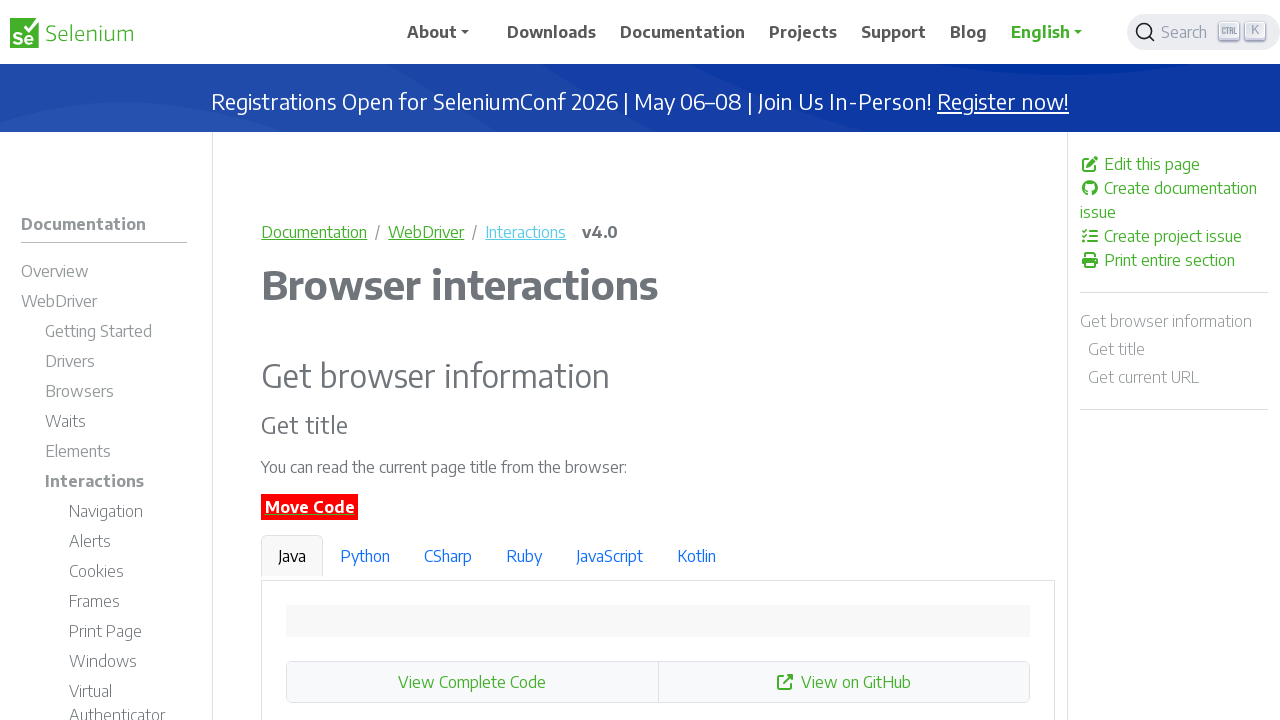

Page load completed after clicking navigation link
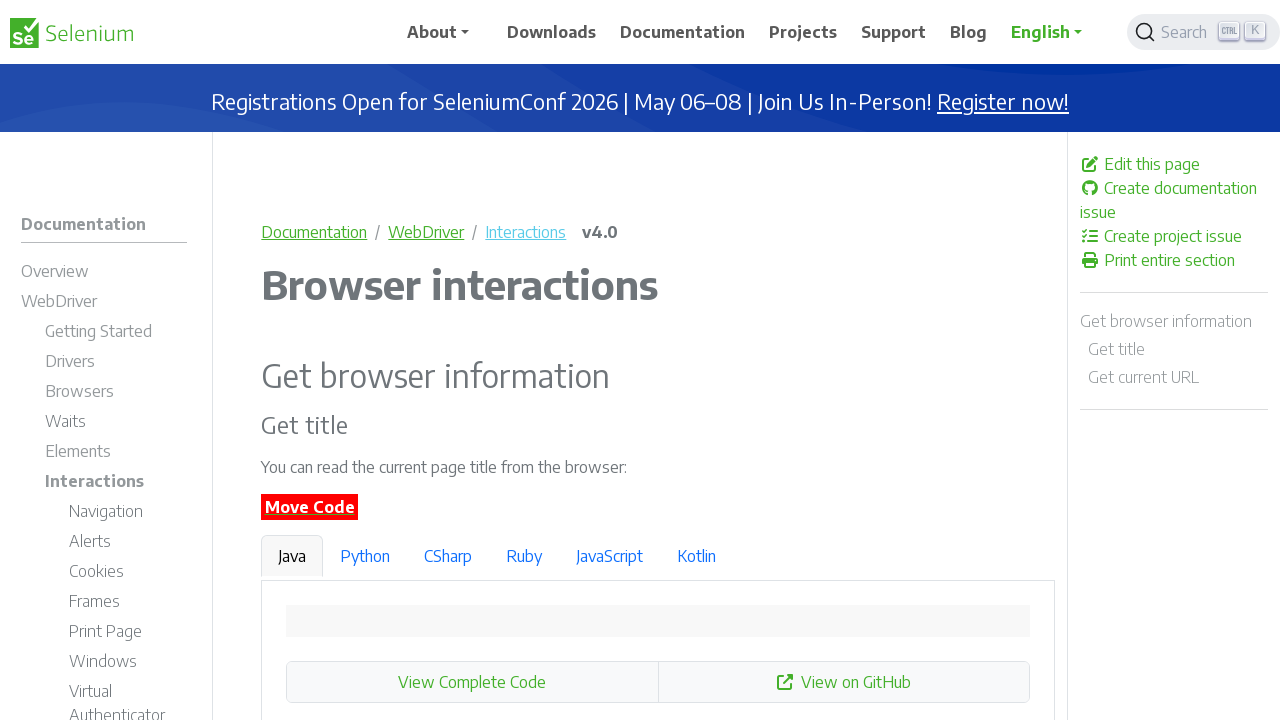

Navigated back to previous page using browser back button
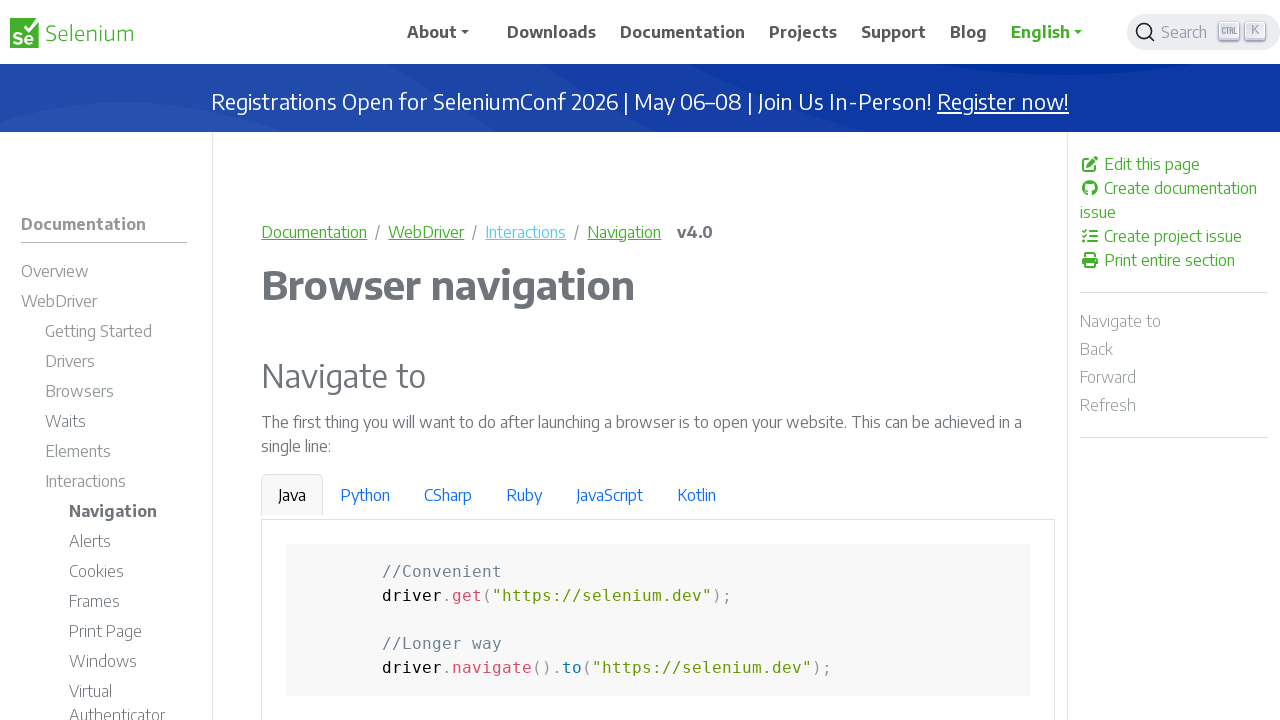

Page load completed after navigating back
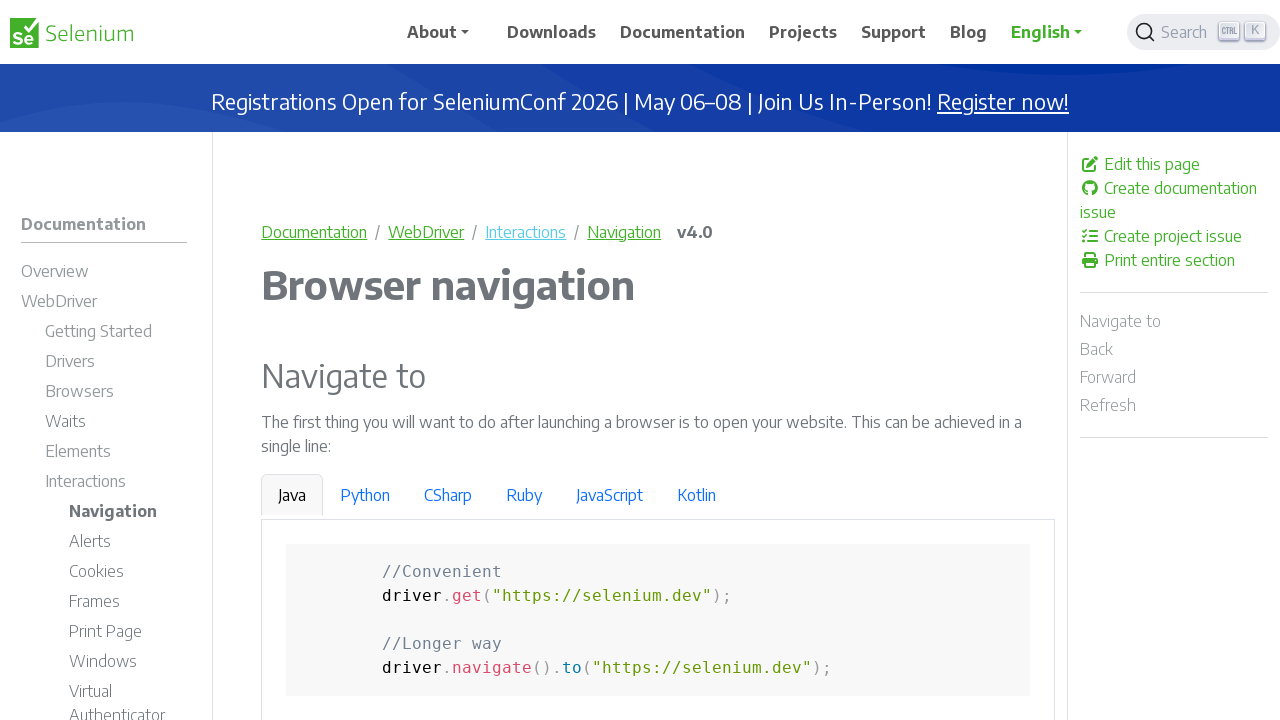

Navigated forward to next page using browser forward button
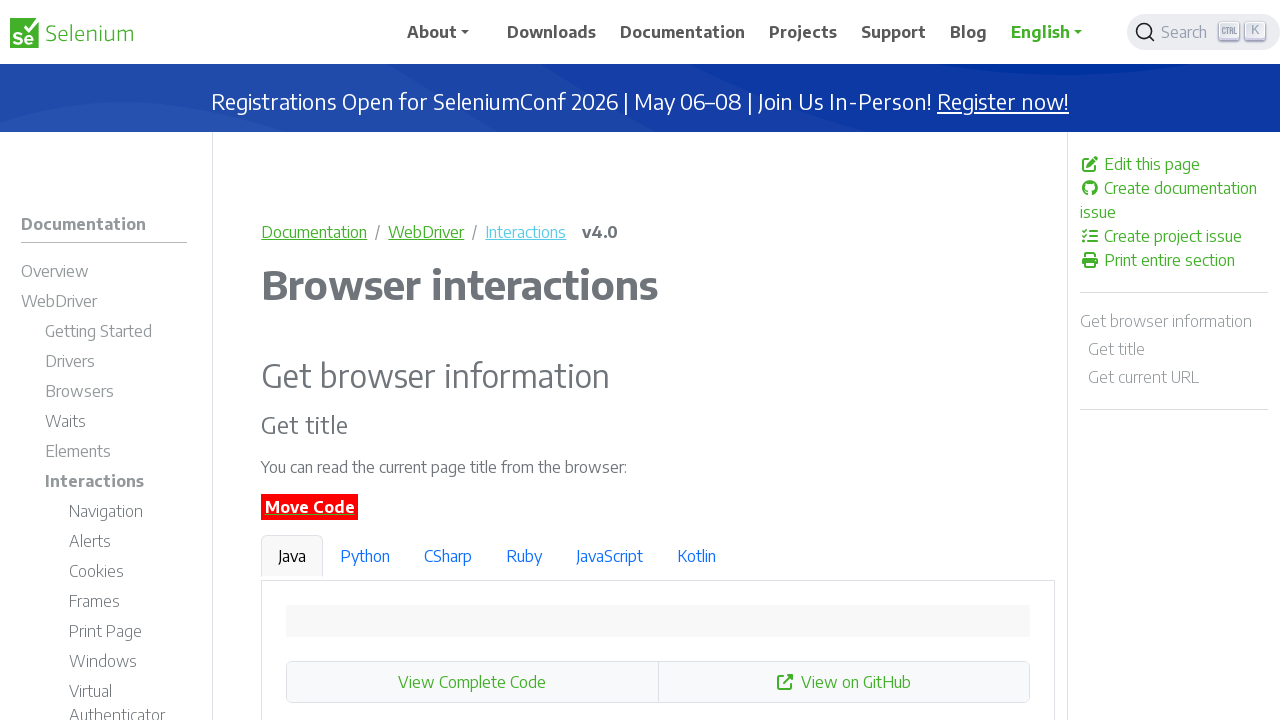

Page load completed after navigating forward
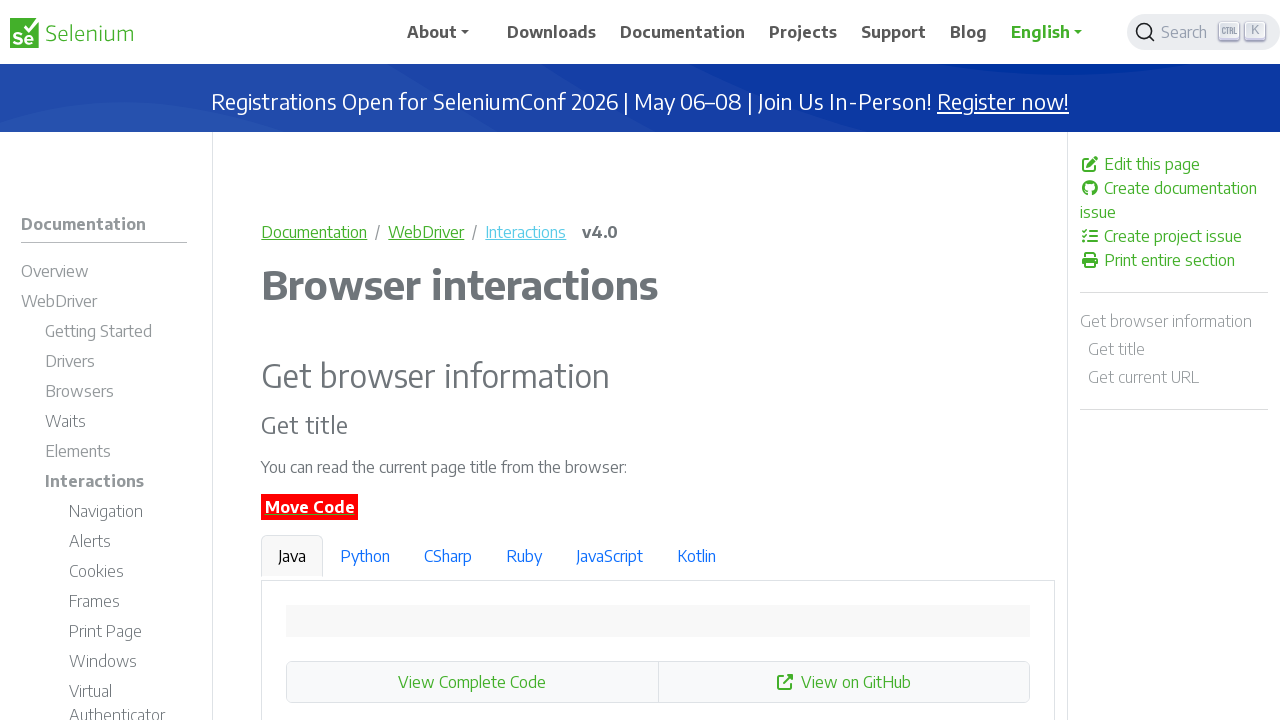

Refreshed the current page
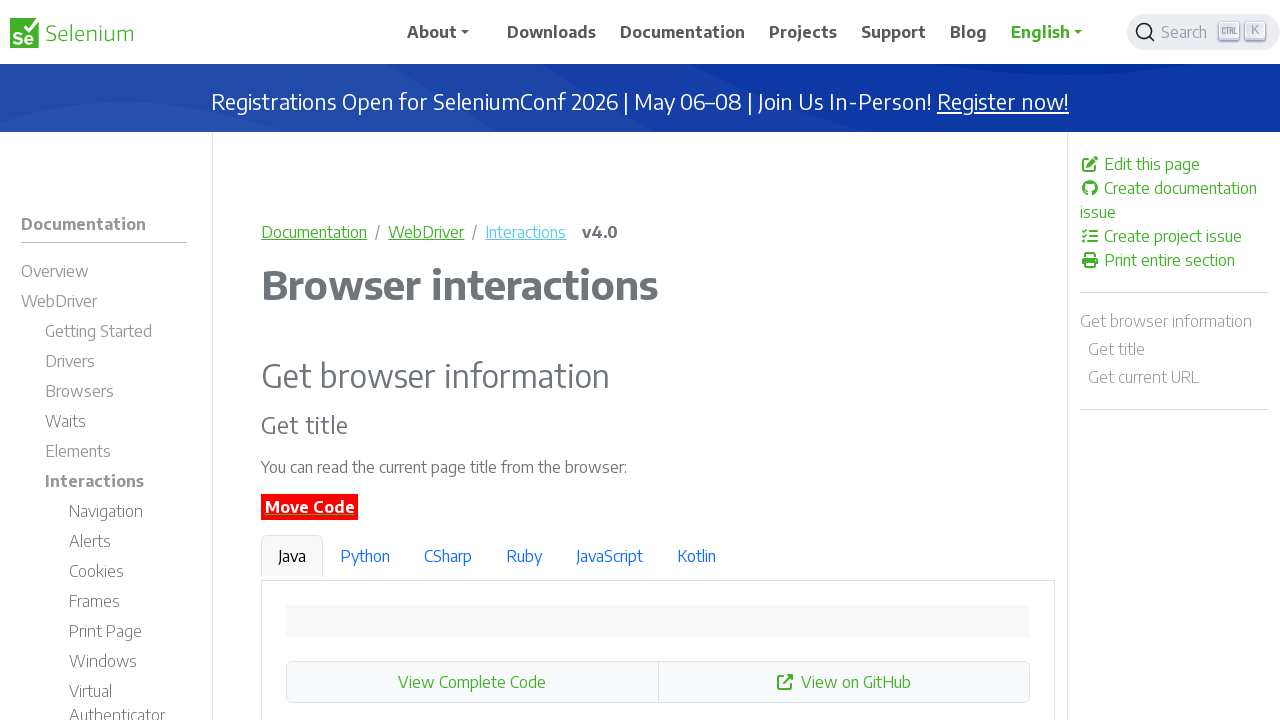

Page load completed after refresh
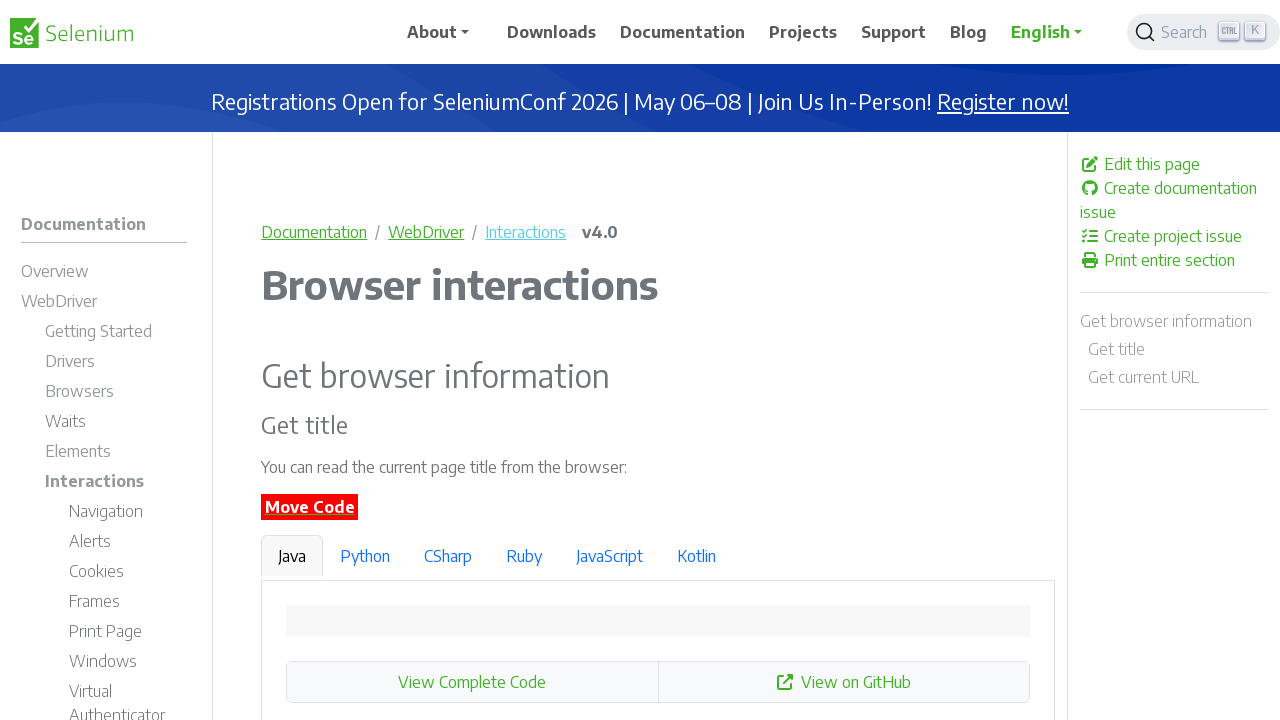

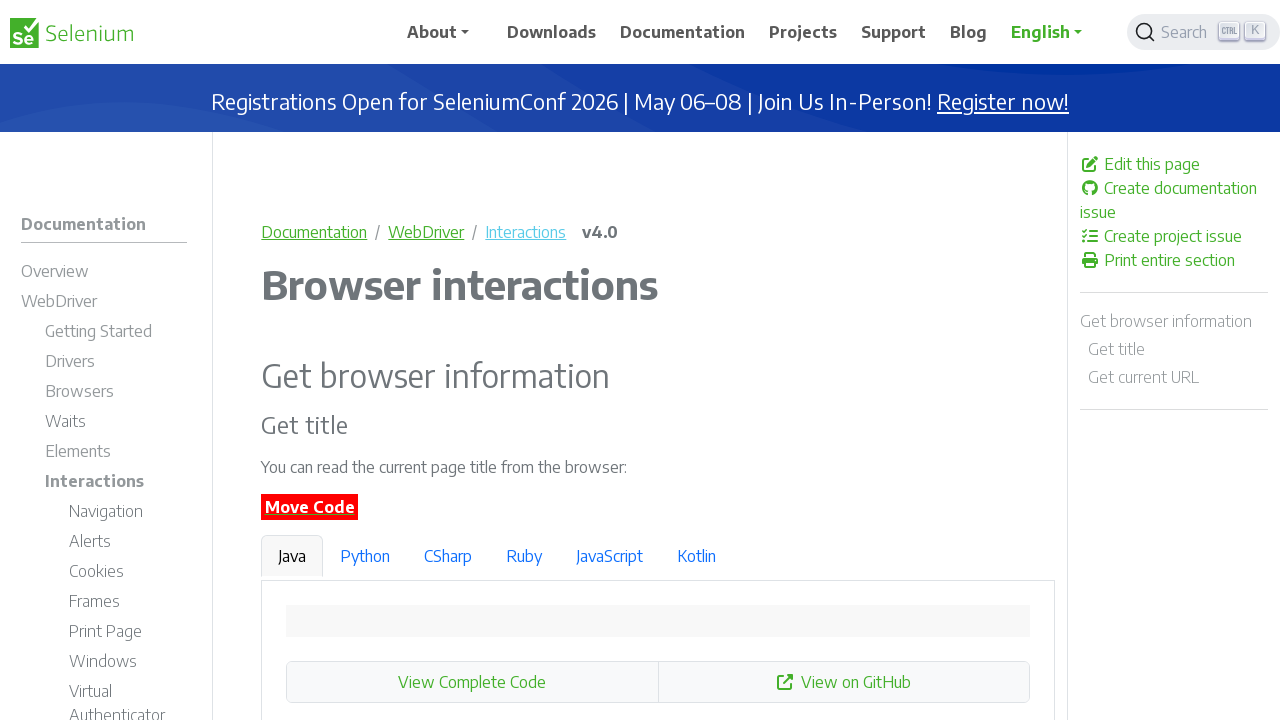